Tests waiting for a loading bar to disappear after clicking the Start button

Starting URL: https://the-internet.herokuapp.com/dynamic_loading/2

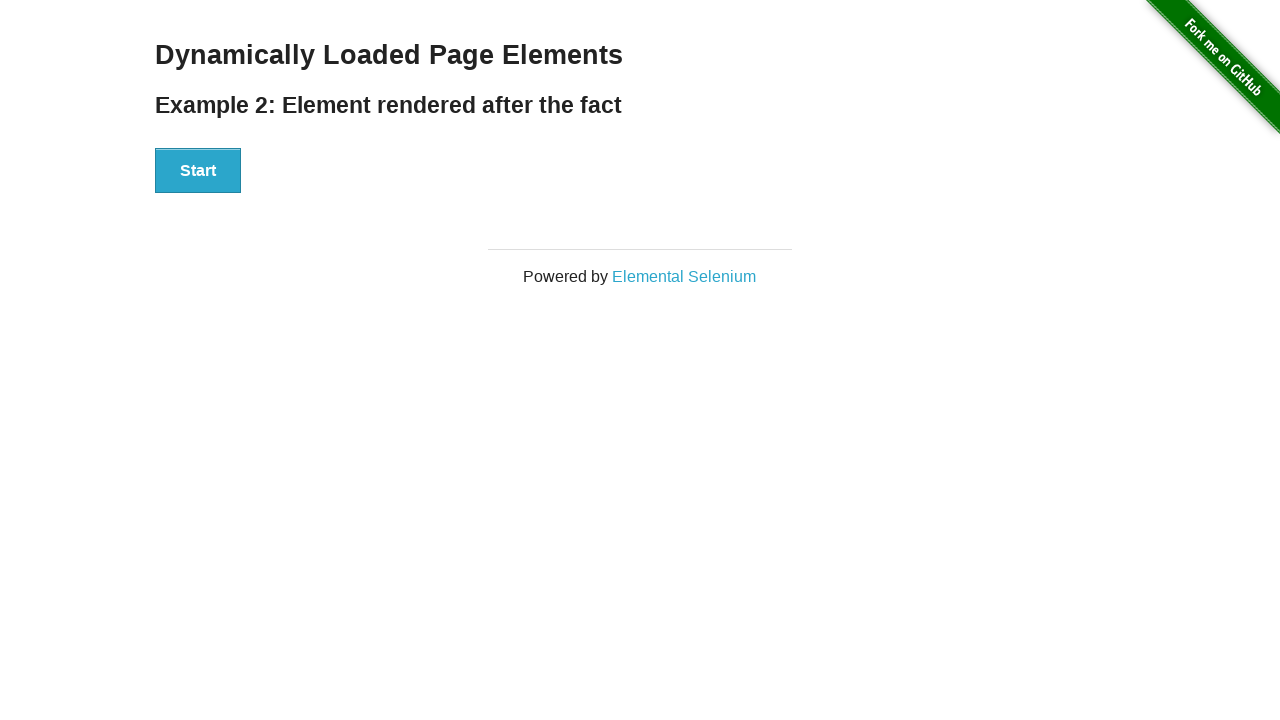

Clicked the Start button at (198, 171) on xpath=//button[contains(text(),'Start')]
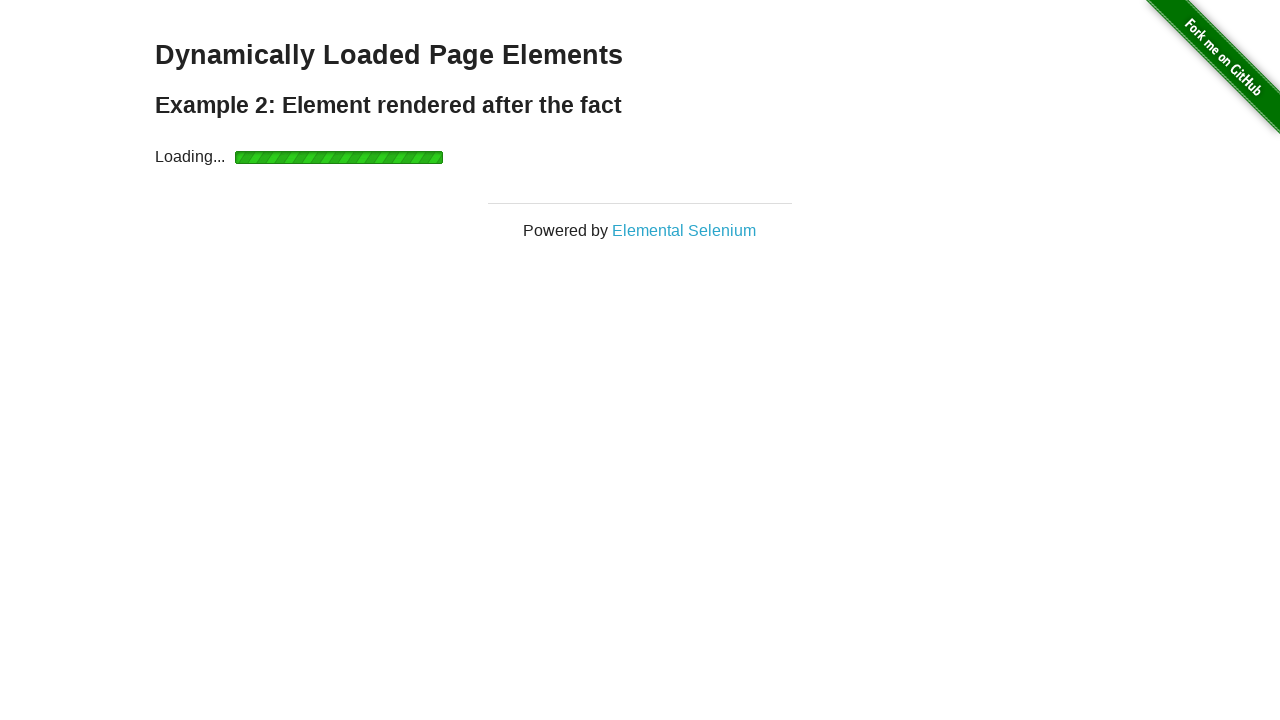

Loading bar disappeared after waiting
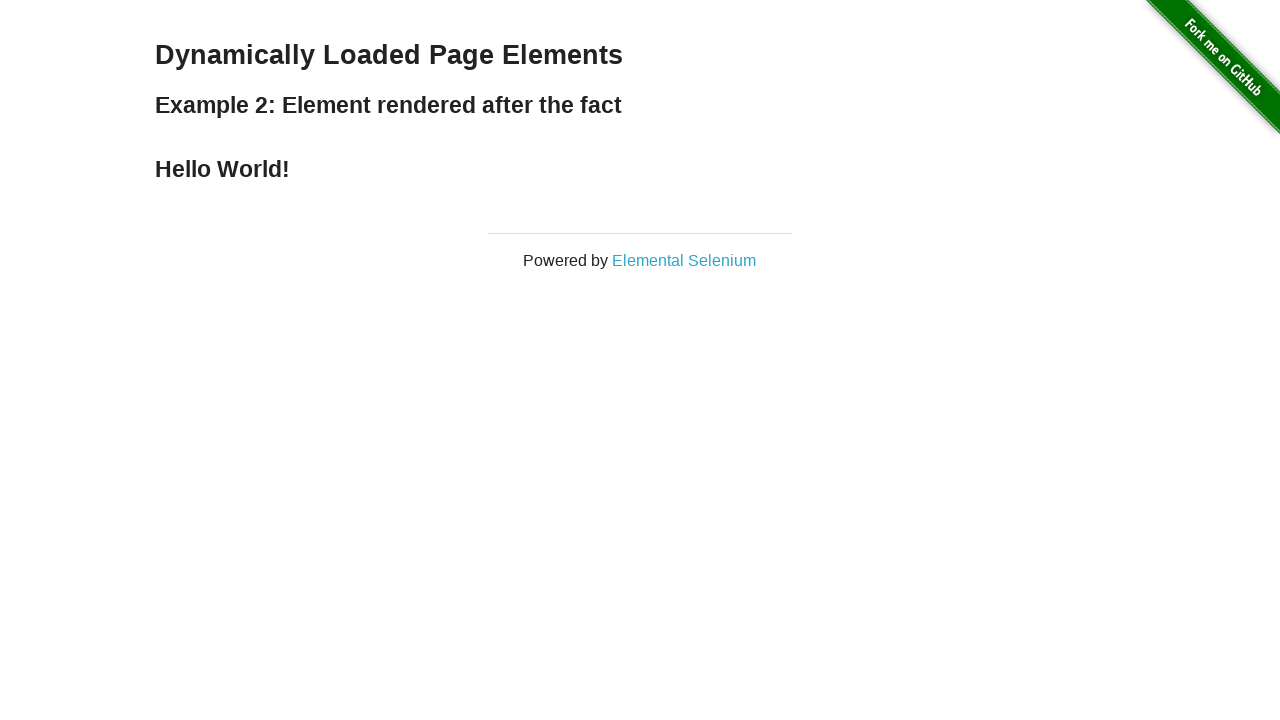

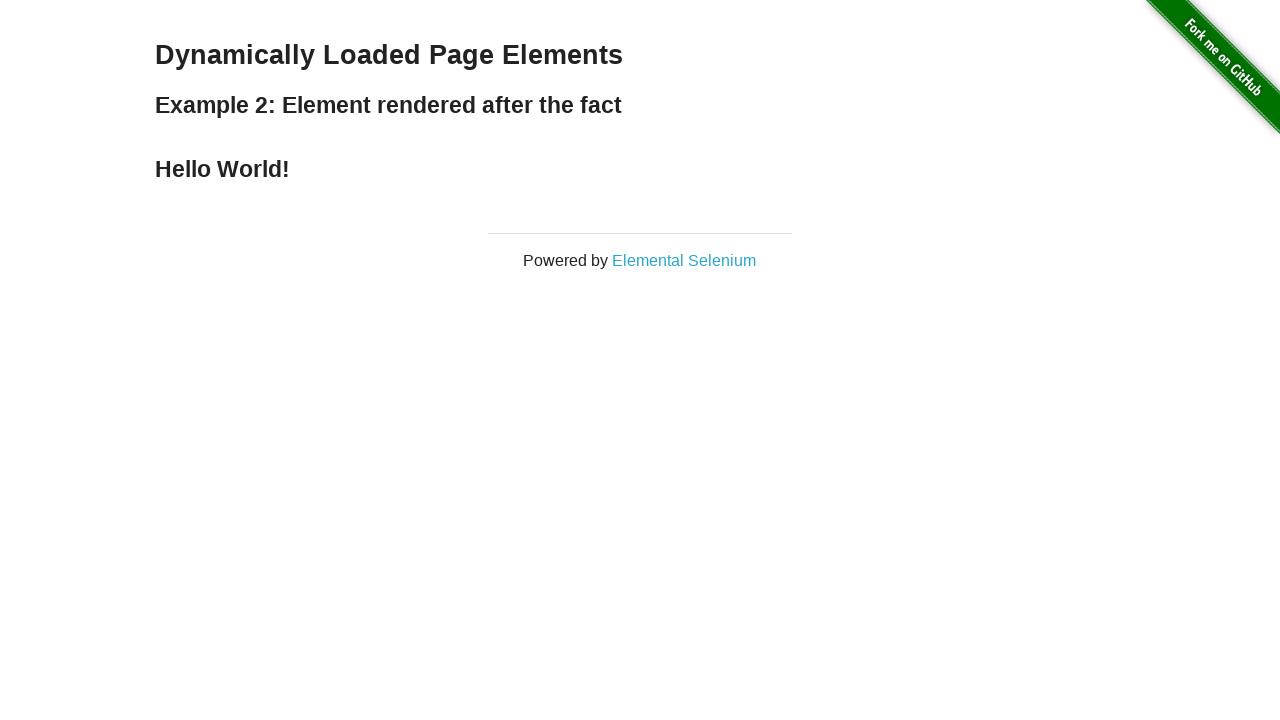